Tests AJAX functionality by clicking a button and waiting for dynamically loaded content to appear

Starting URL: http://uitestingplayground.com/ajax

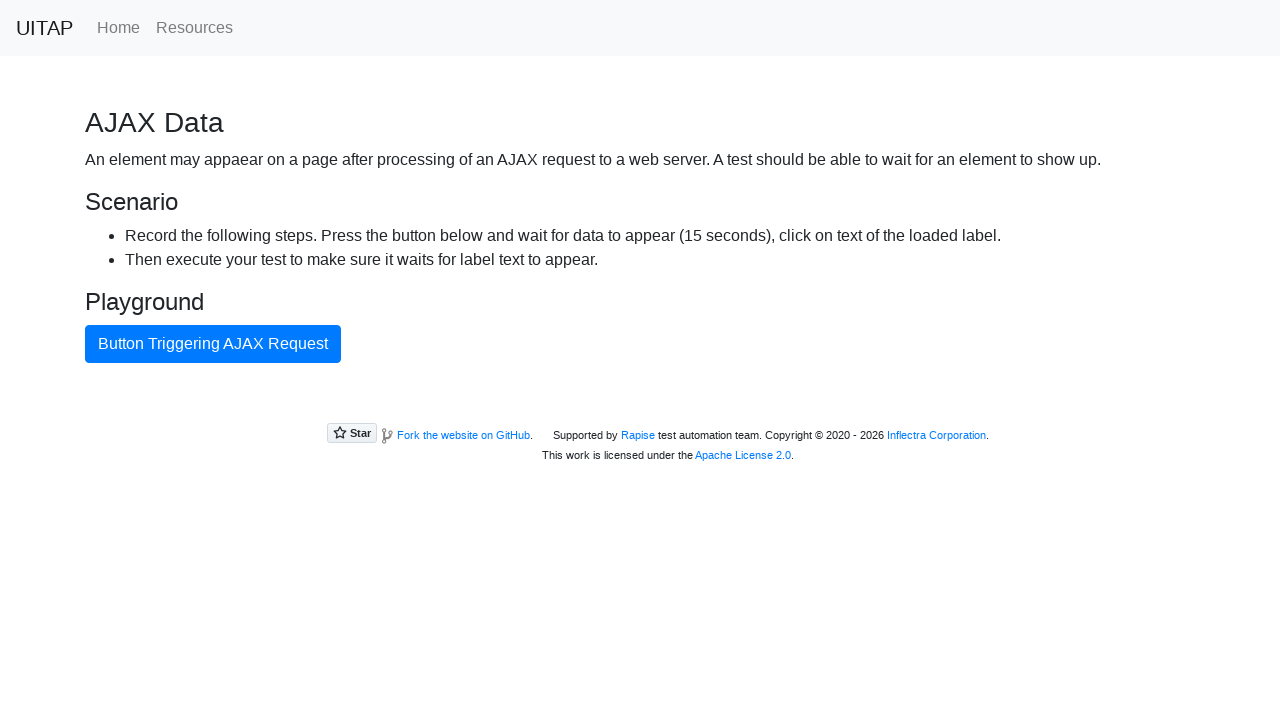

Clicked AJAX button to trigger dynamic content loading at (213, 344) on button#ajaxButton
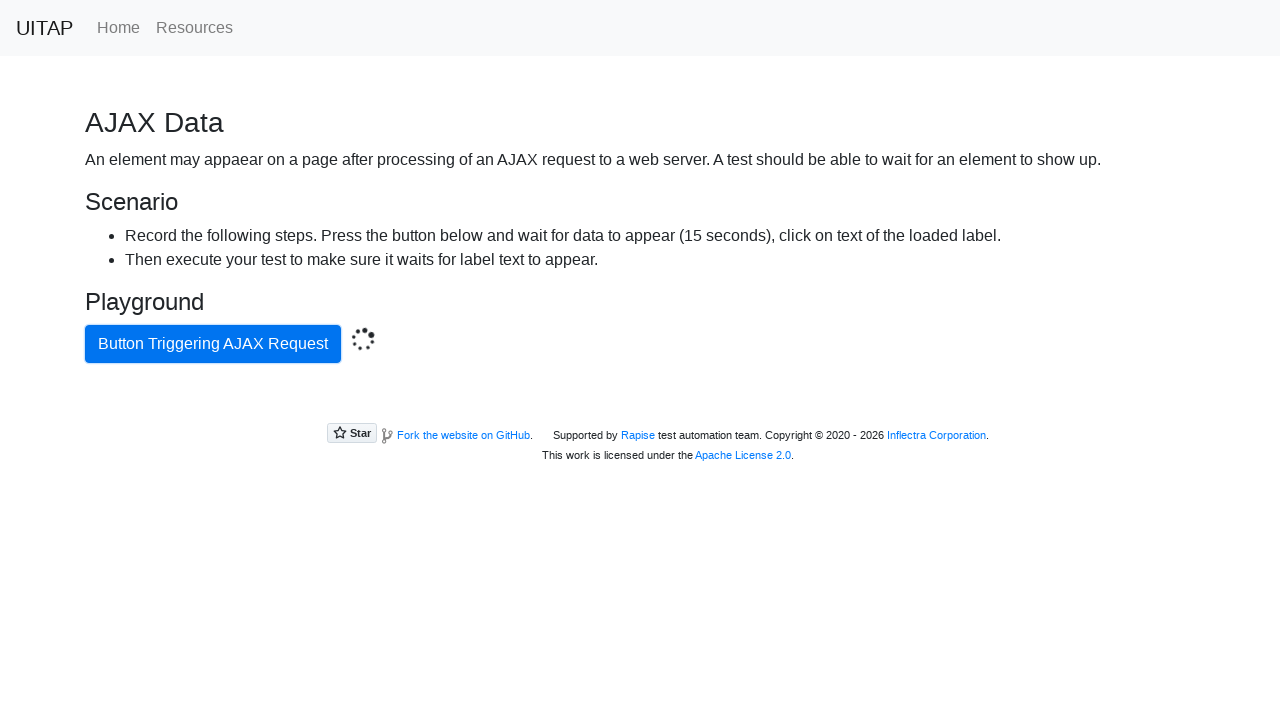

Success message appeared after AJAX request completed
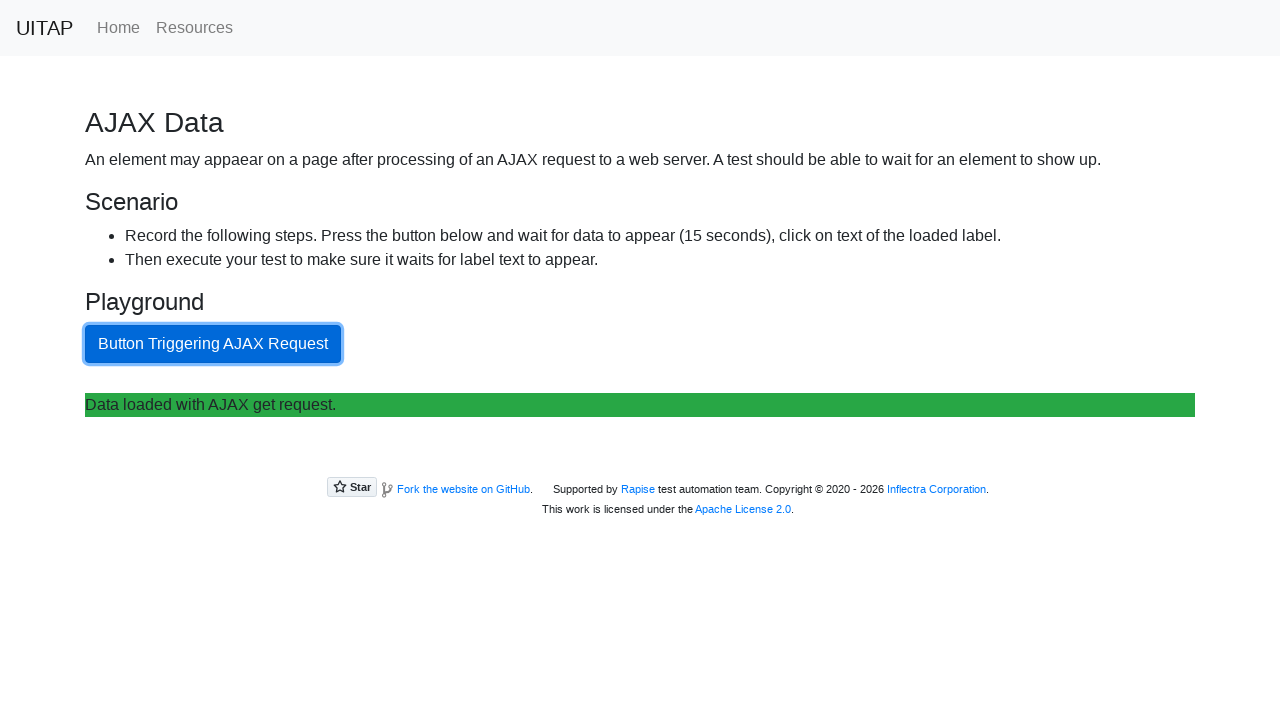

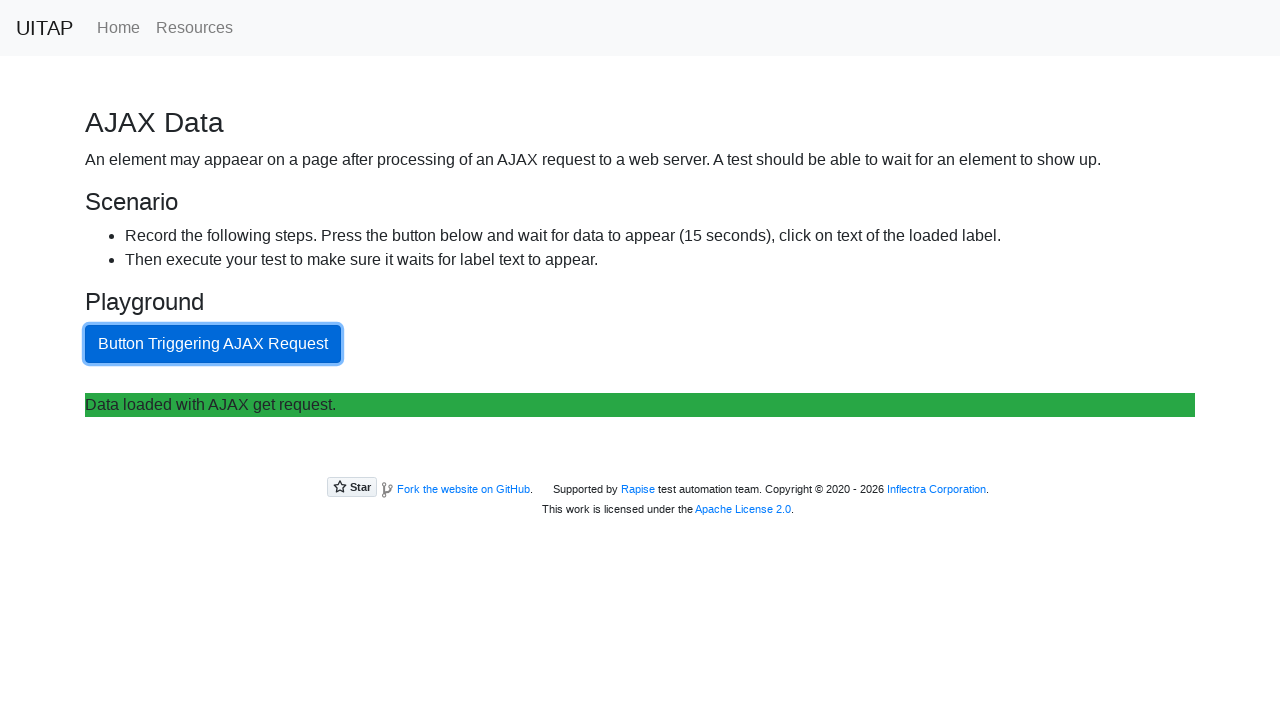